Verifies that there are exactly 5 elements with class "test" on the page and checks that the second button has the expected value "This is also a button"

Starting URL: https://kristinek.github.io/site/examples/locators

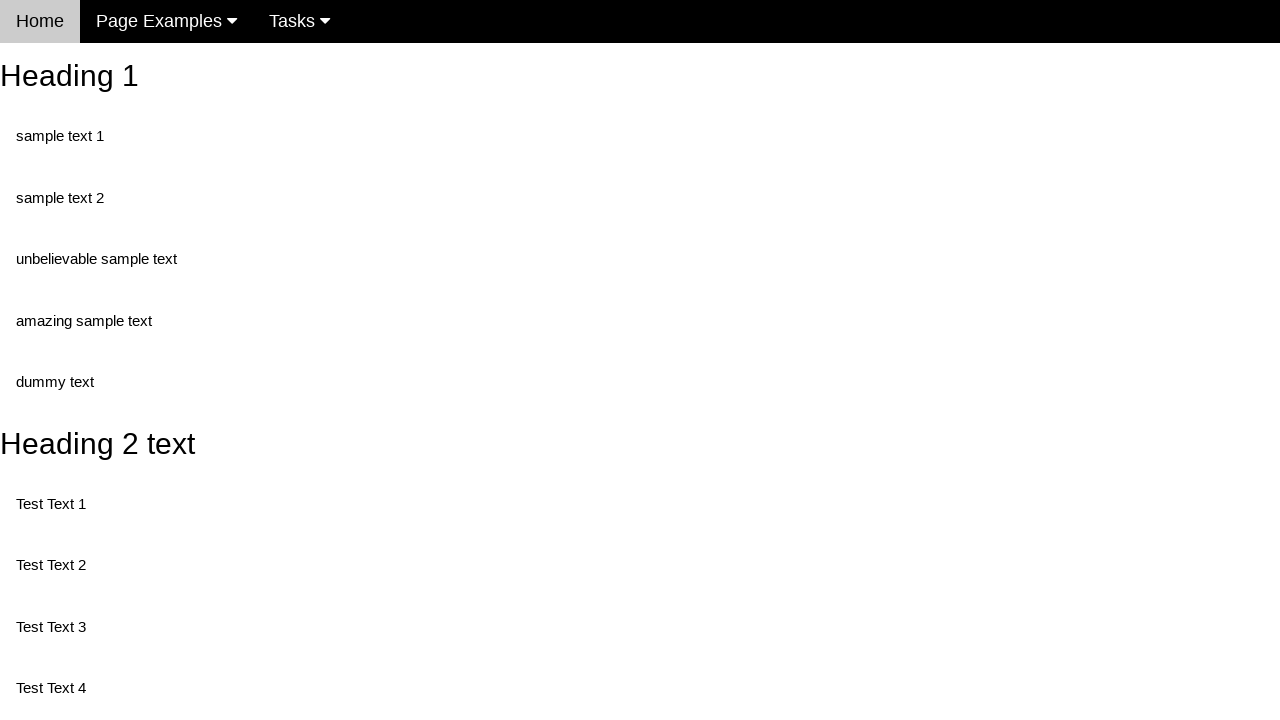

Navigated to locators example page
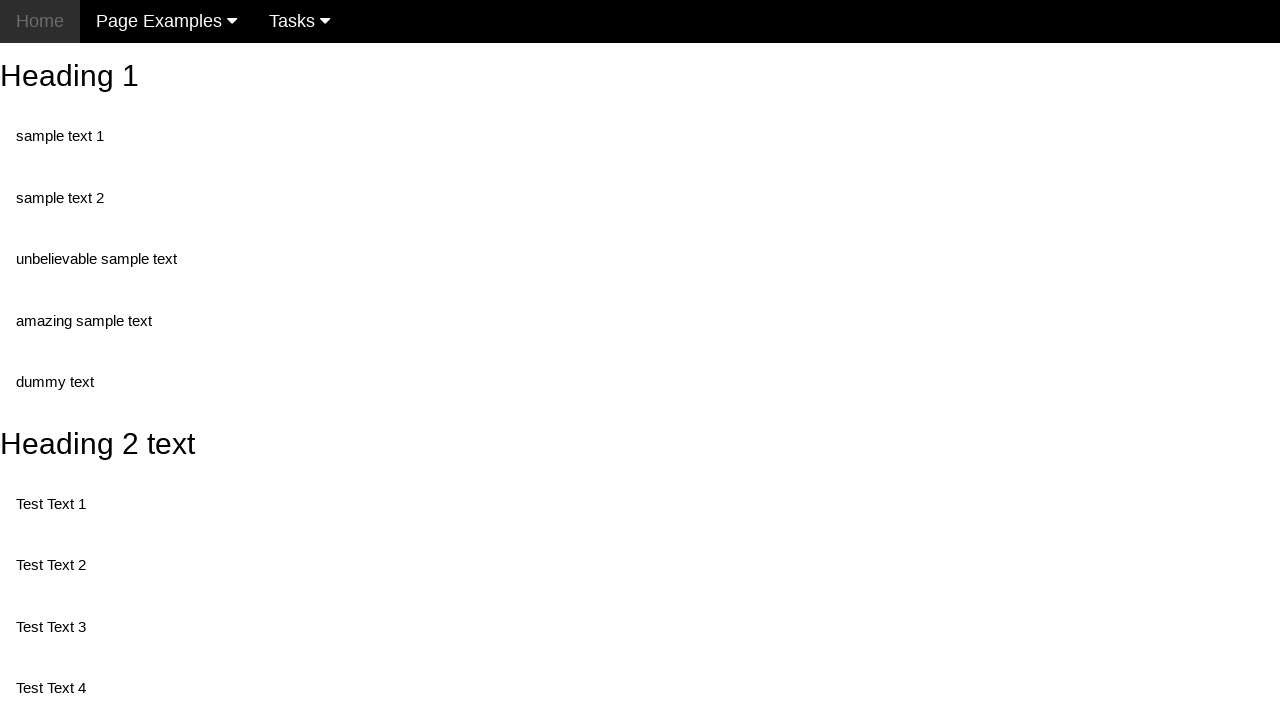

Located all elements with class 'test'
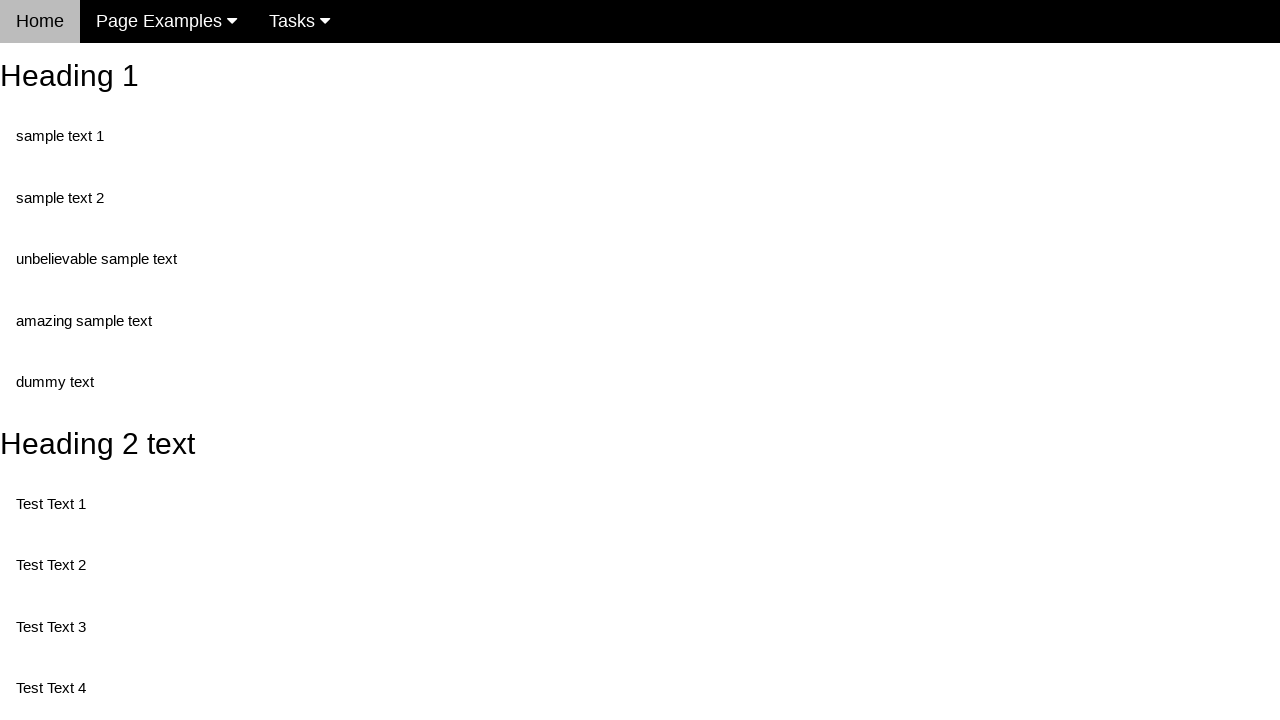

Verified exactly 5 elements with class 'test' exist on page
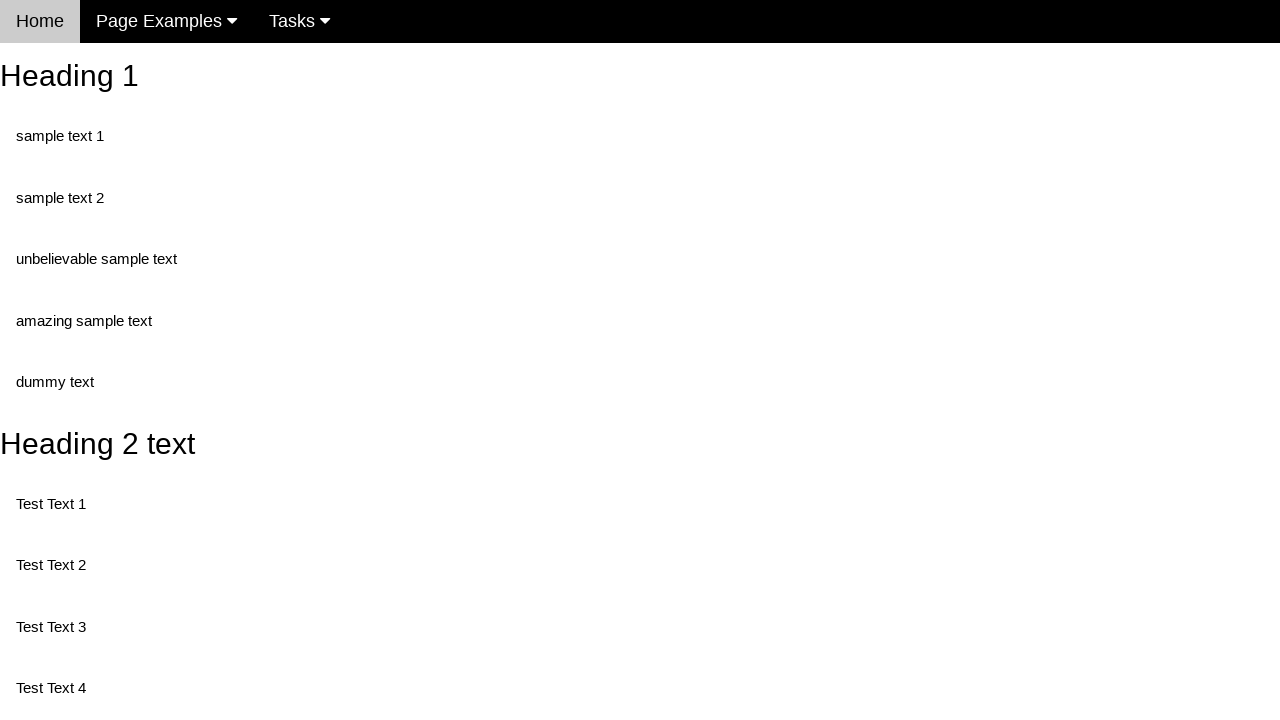

Retrieved value attribute from button with id 'buttonId'
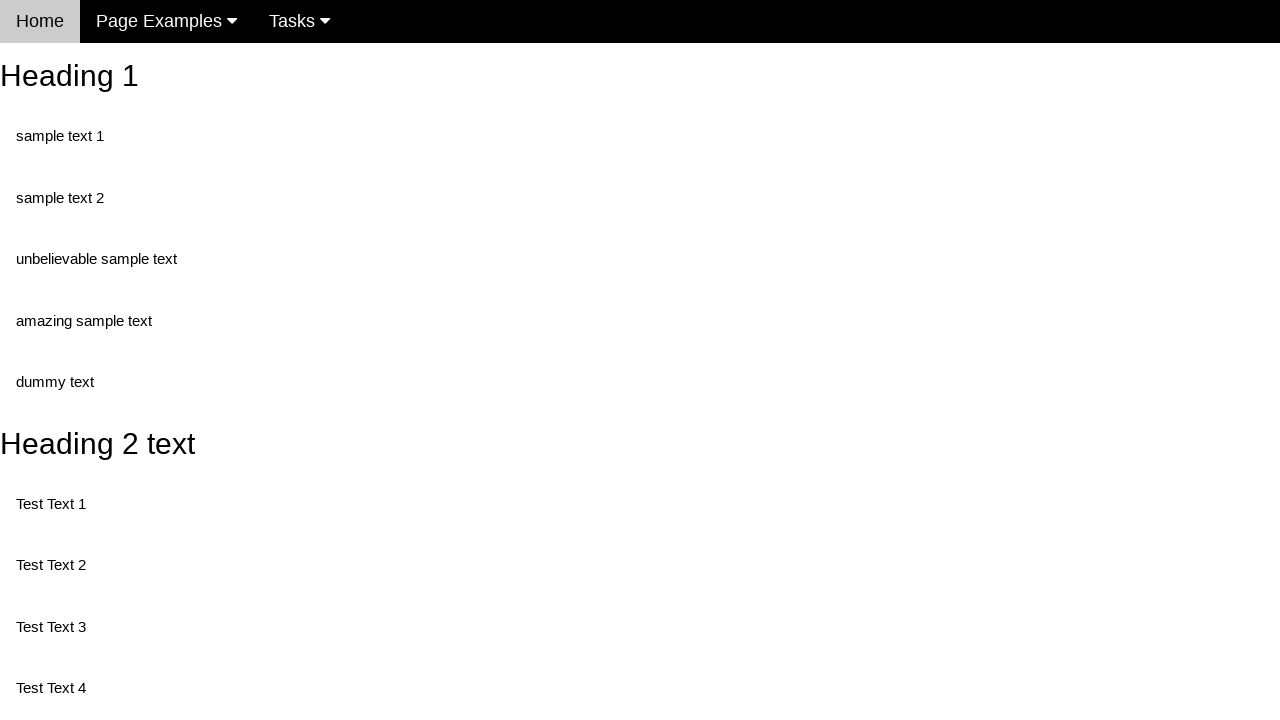

Verified second button has expected value 'This is also a button'
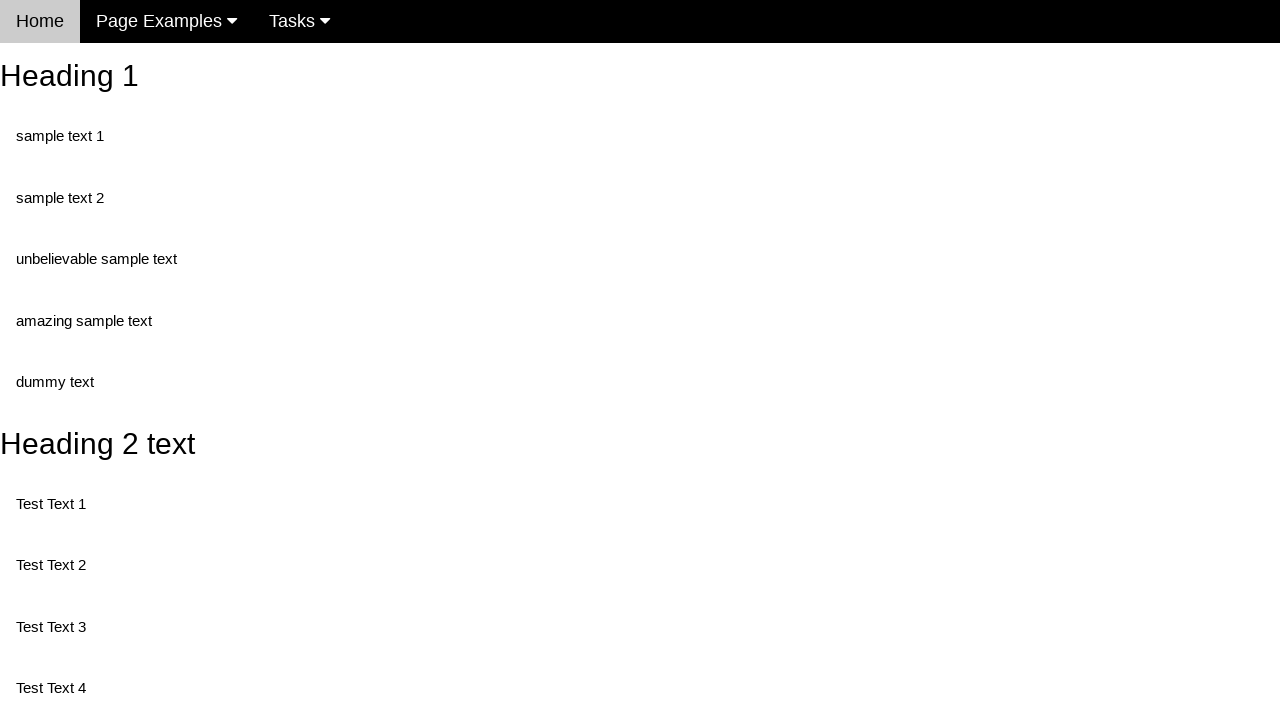

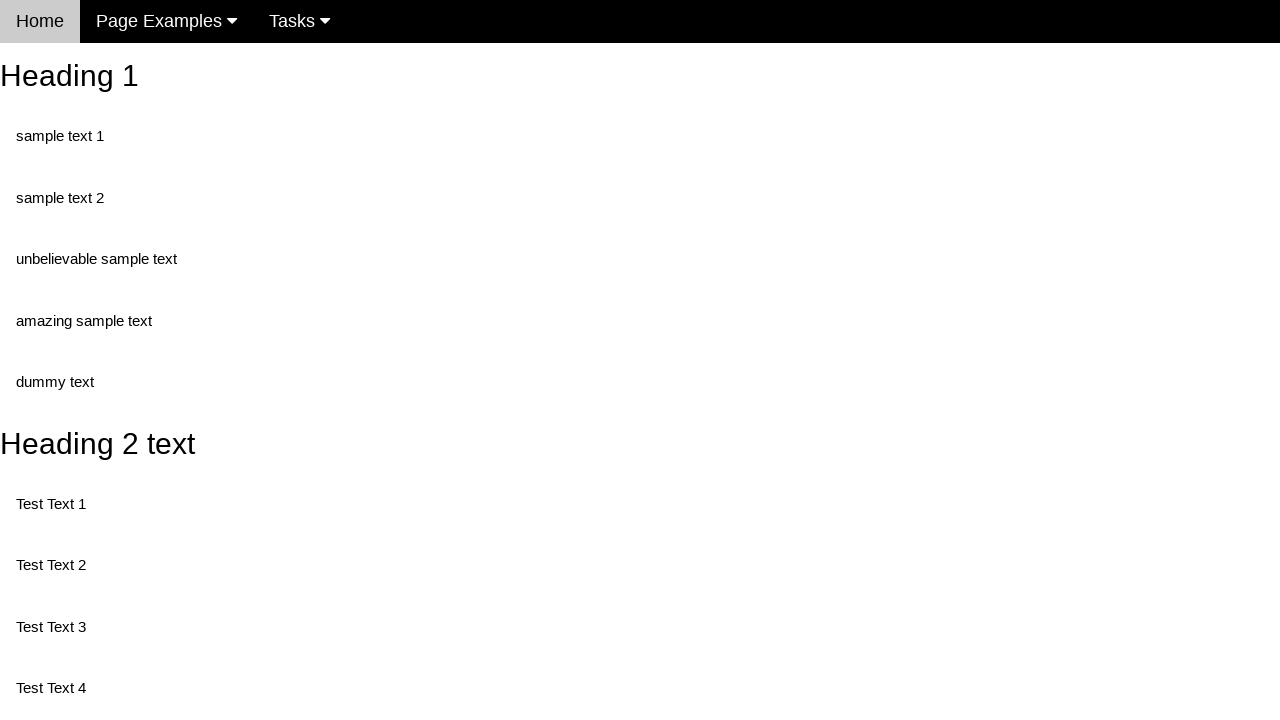